Tests e-commerce shopping flow by adding specific vegetables (Cucumber, Brocolli, Beetroot) to cart, proceeding to checkout, and applying a promo code to verify the discount functionality.

Starting URL: https://rahulshettyacademy.com/seleniumPractise/

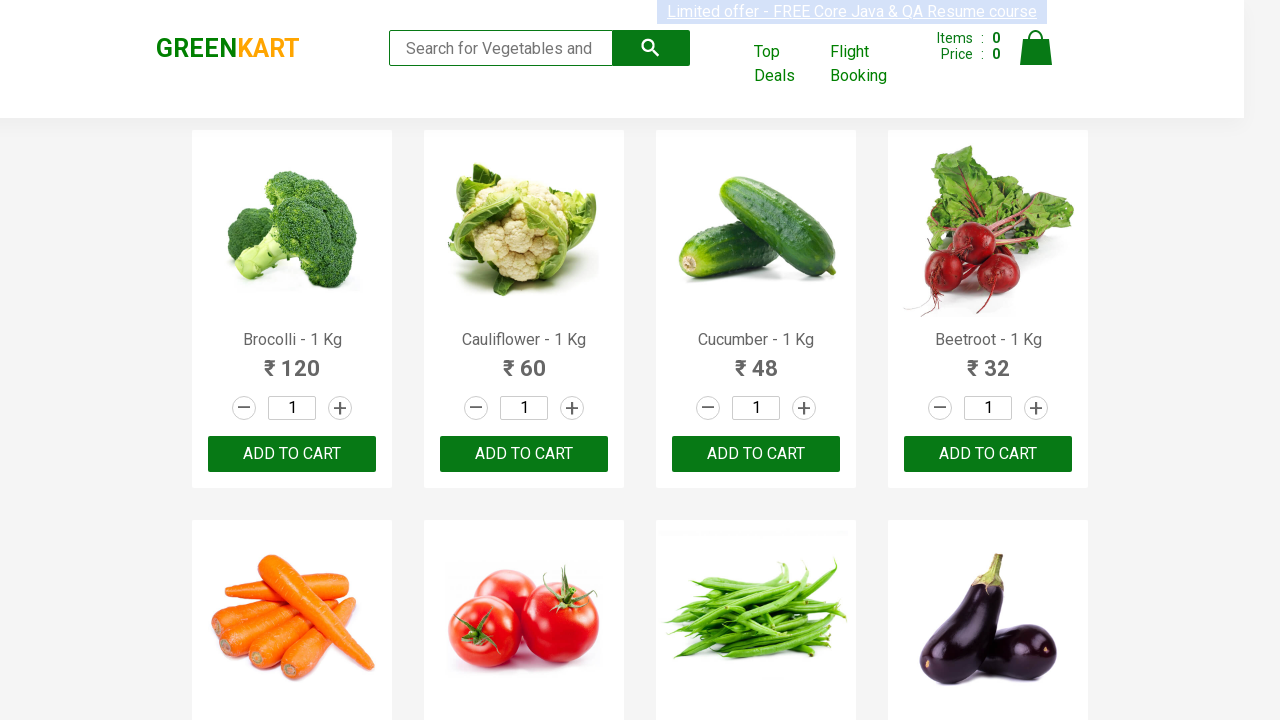

Waited for product list to load
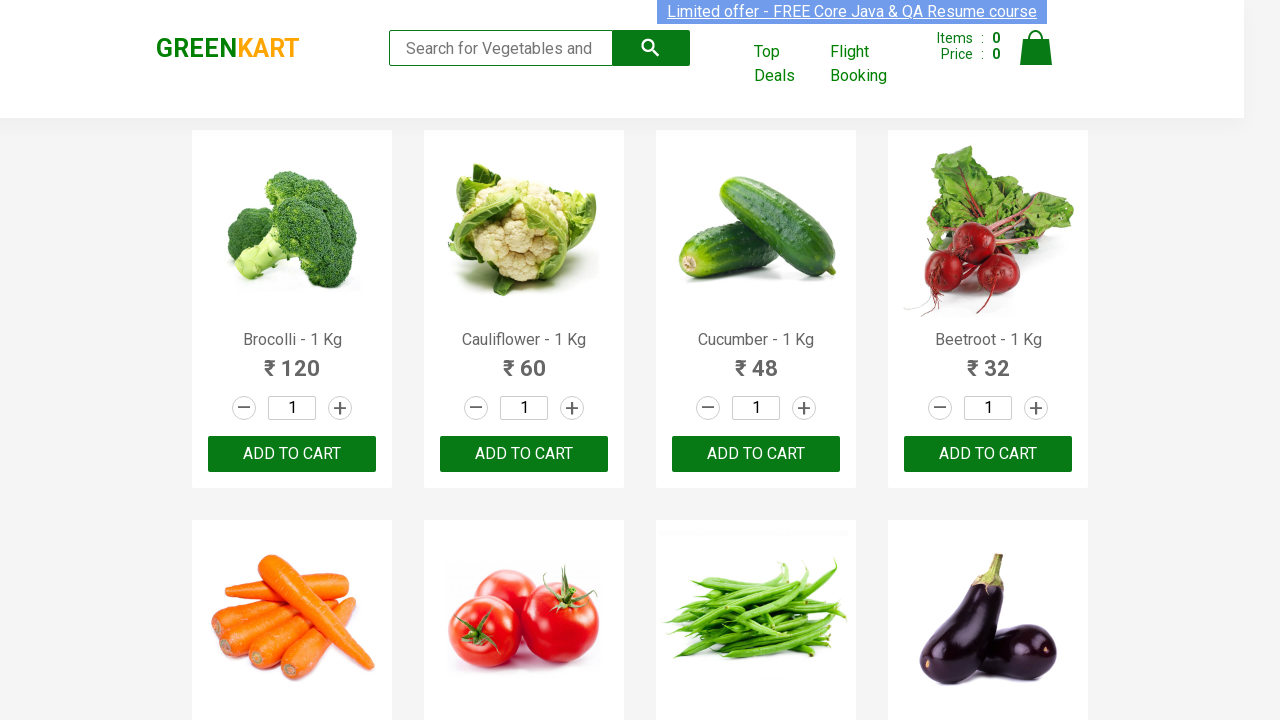

Retrieved all product elements from the page
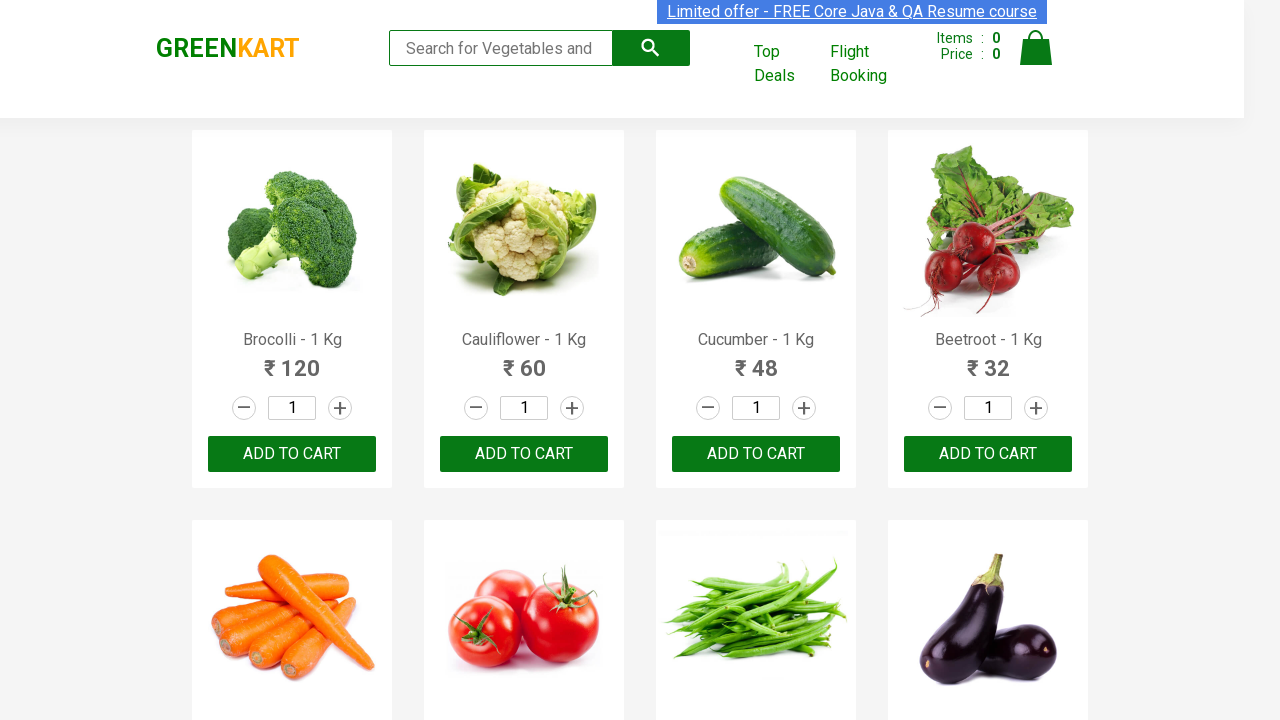

Added 'Brocolli' to cart (1 of 3) at (292, 454) on xpath=//div[@class='product-action']/button >> nth=0
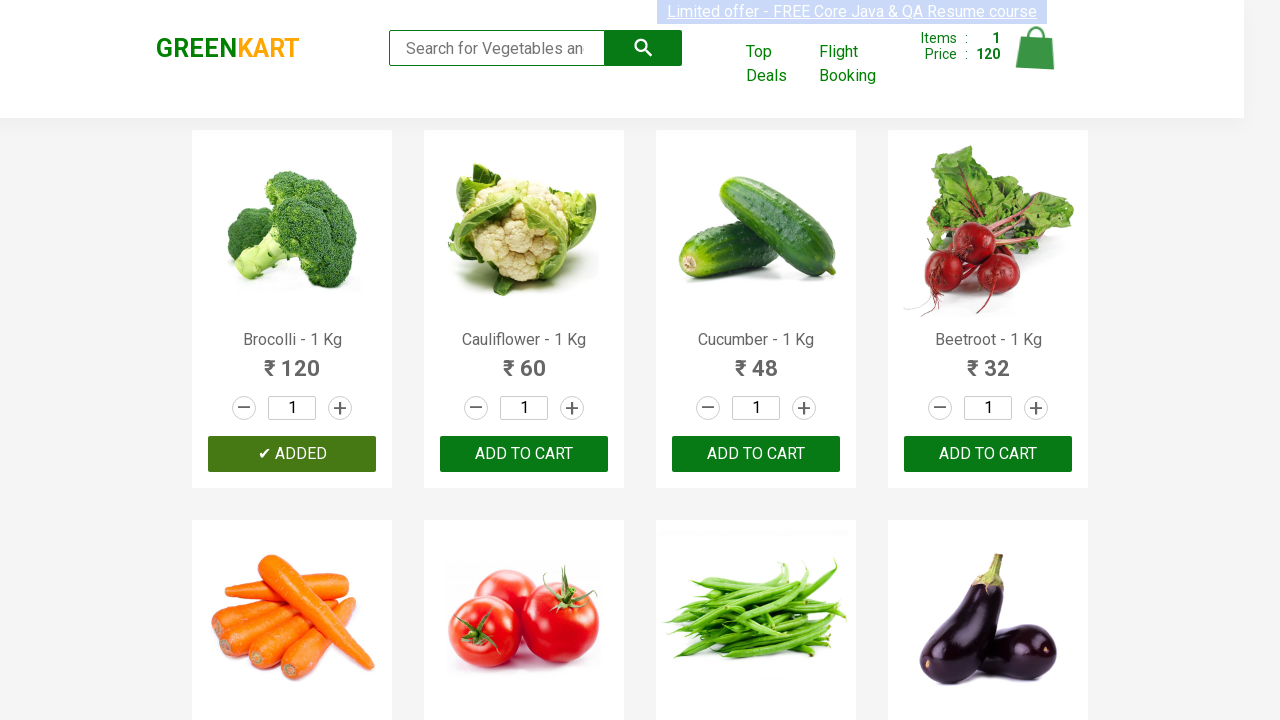

Added 'Cucumber' to cart (2 of 3) at (756, 454) on xpath=//div[@class='product-action']/button >> nth=2
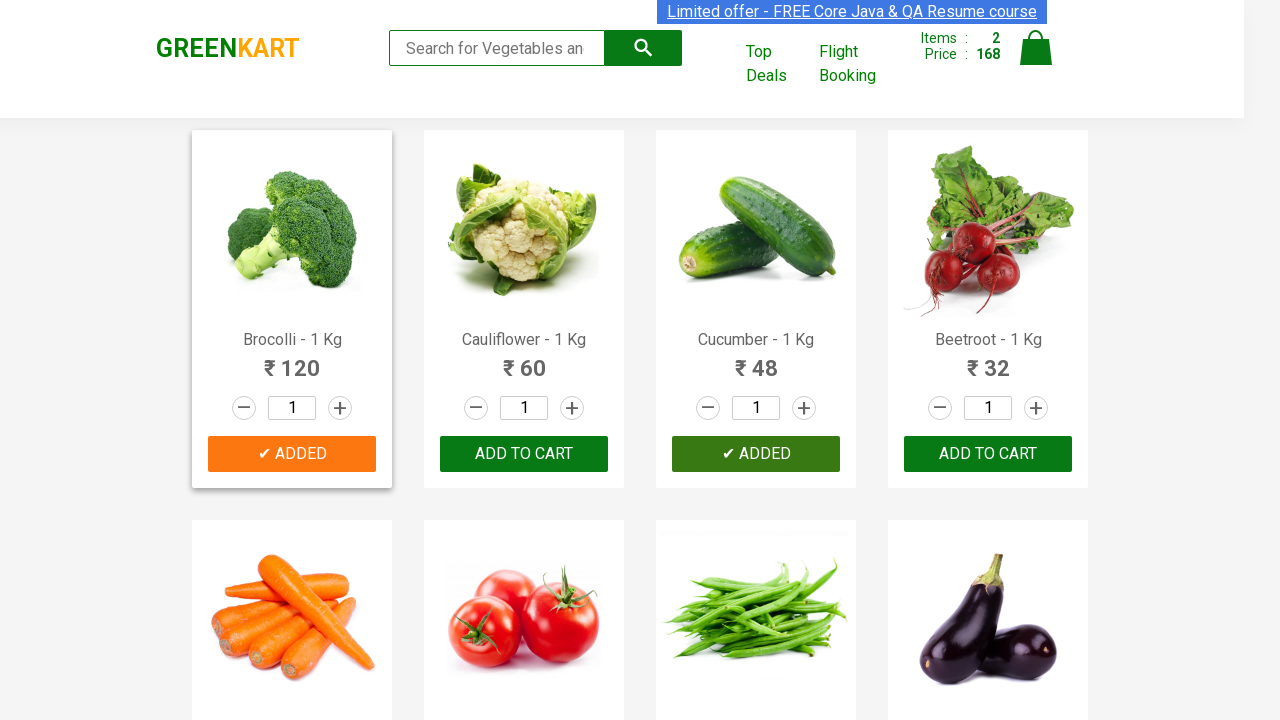

Added 'Beetroot' to cart (3 of 3) at (988, 454) on xpath=//div[@class='product-action']/button >> nth=3
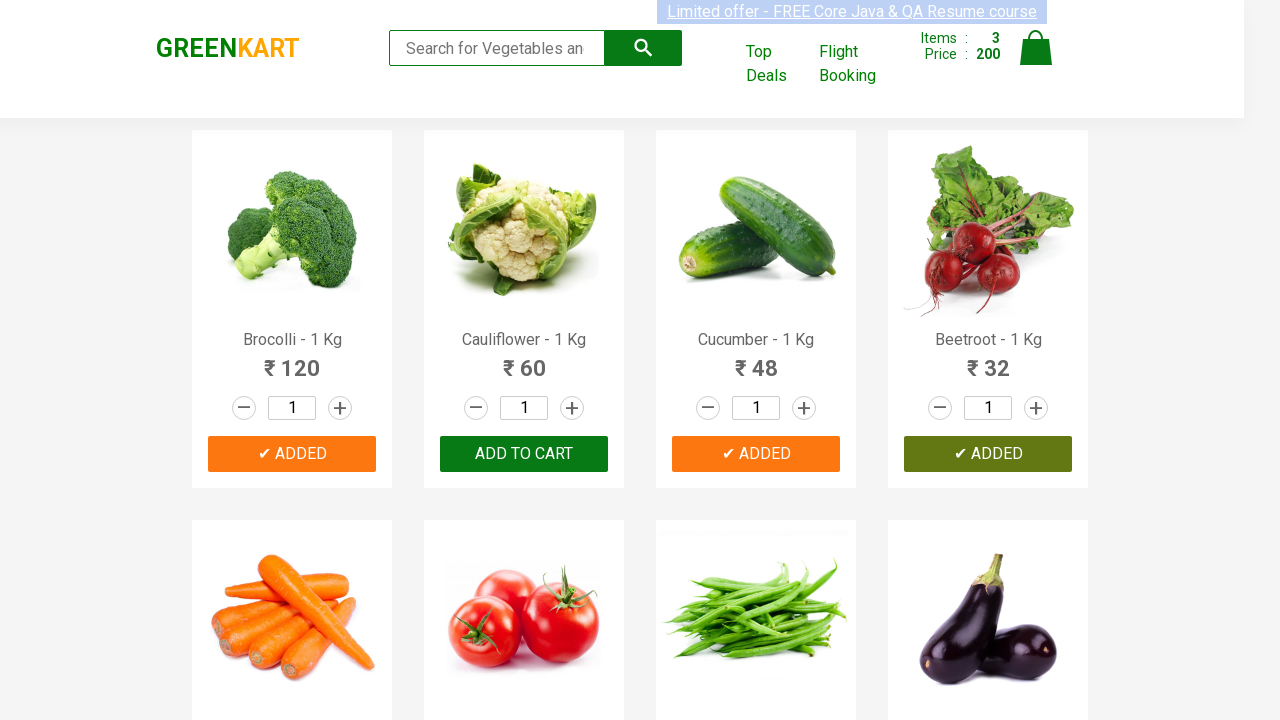

Clicked on cart icon to view shopping cart at (1036, 48) on img[alt='Cart']
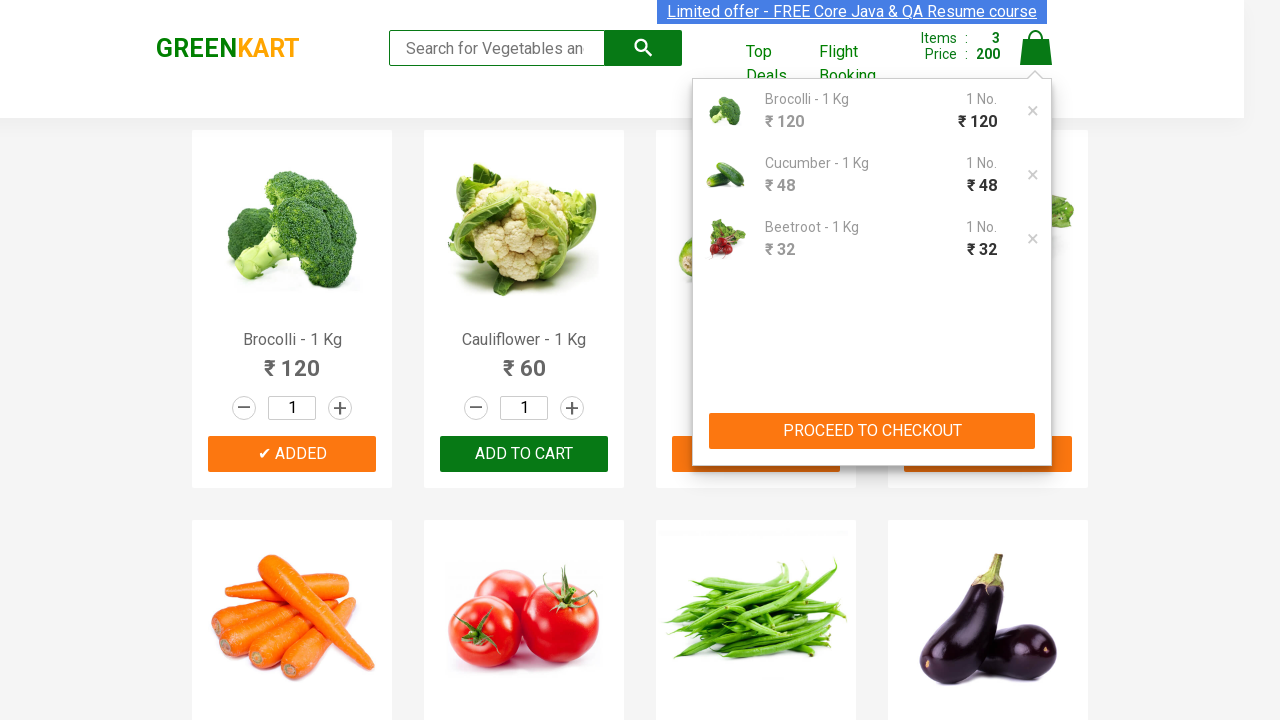

Clicked 'PROCEED TO CHECKOUT' button at (872, 431) on xpath=//button[contains(text(),'PROCEED TO CHECKOUT')]
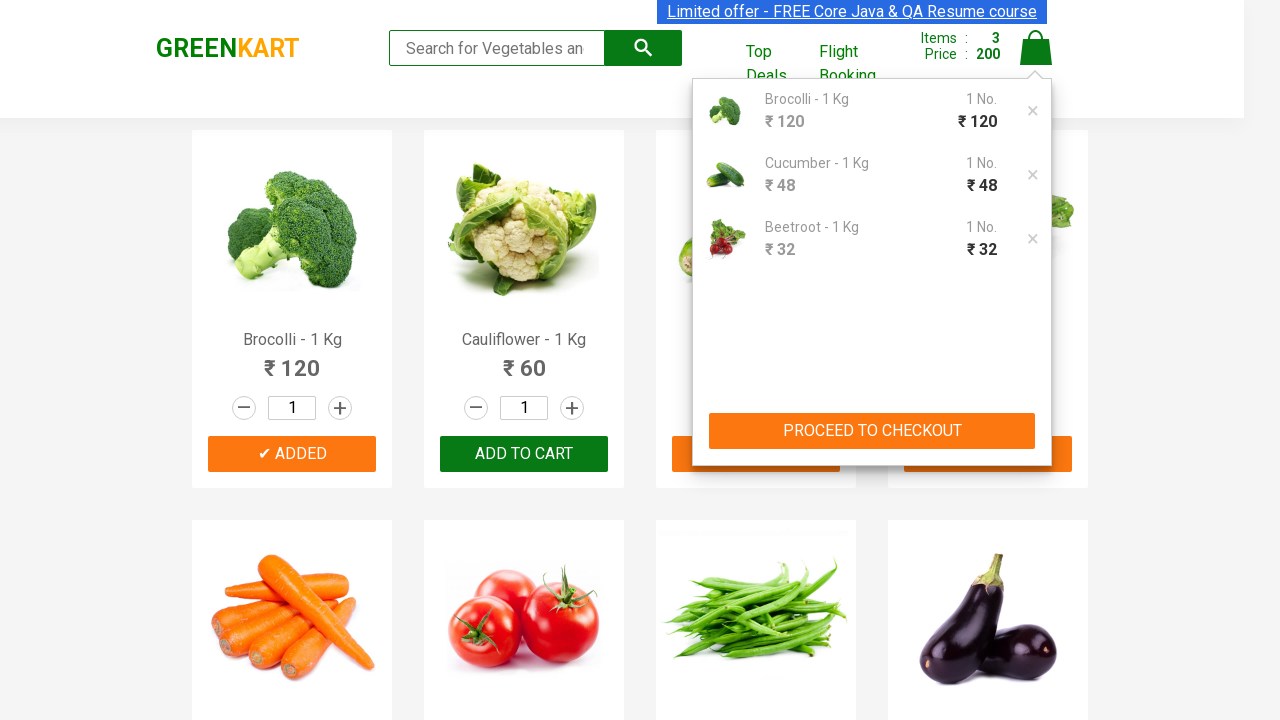

Waited for promo code input field to appear
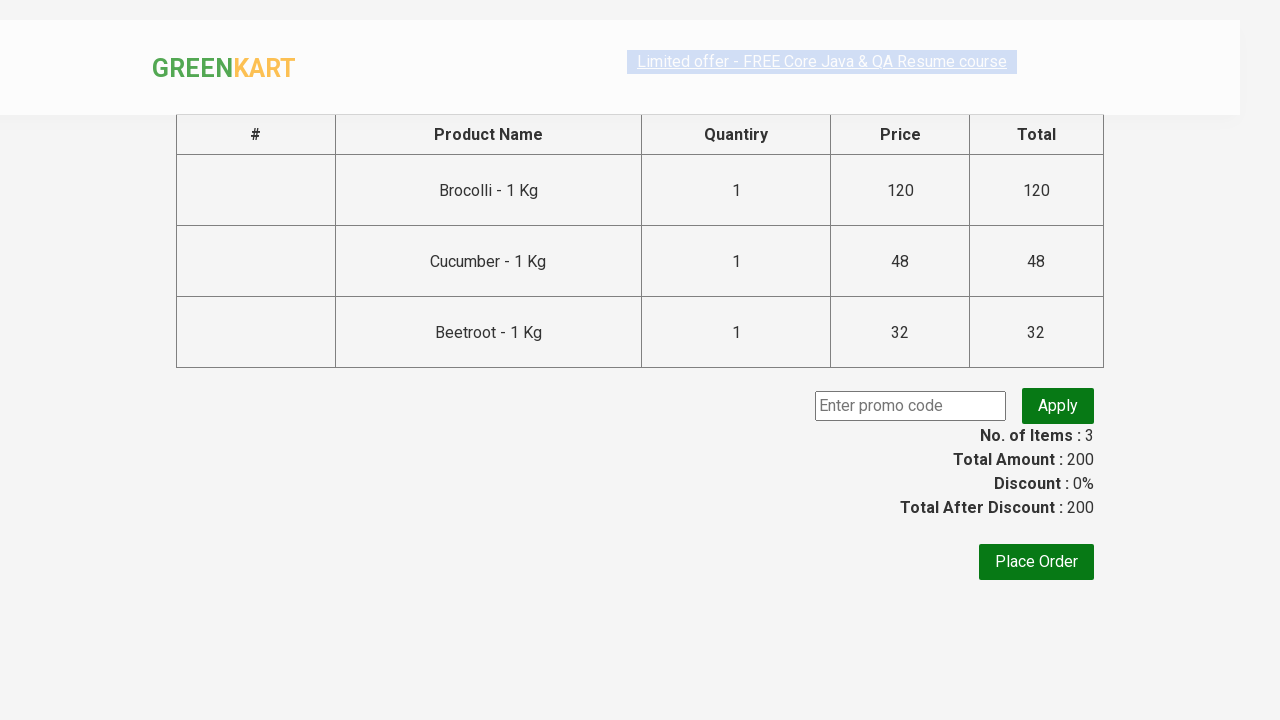

Entered promo code 'rahulshettyacademy' in the input field on input.promoCode
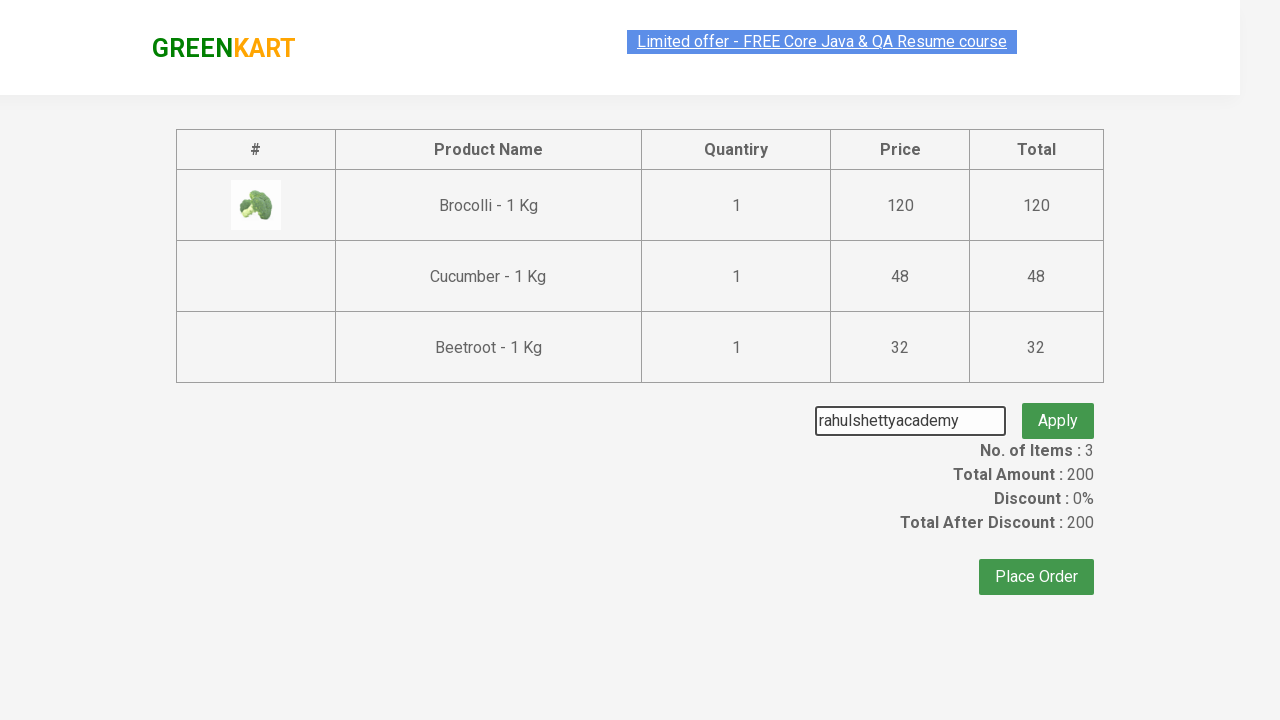

Clicked 'Apply' button to apply the promo code at (1058, 406) on button.promoBtn
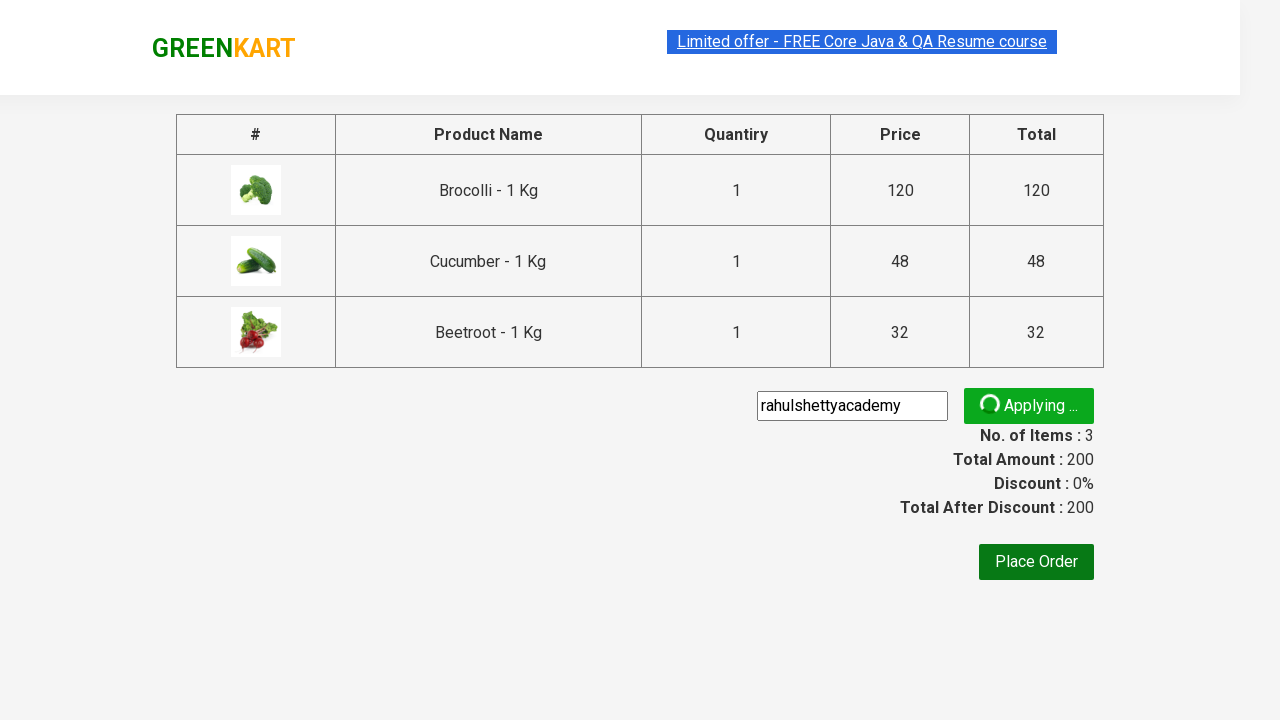

Verified that promo code was successfully applied and discount calculated
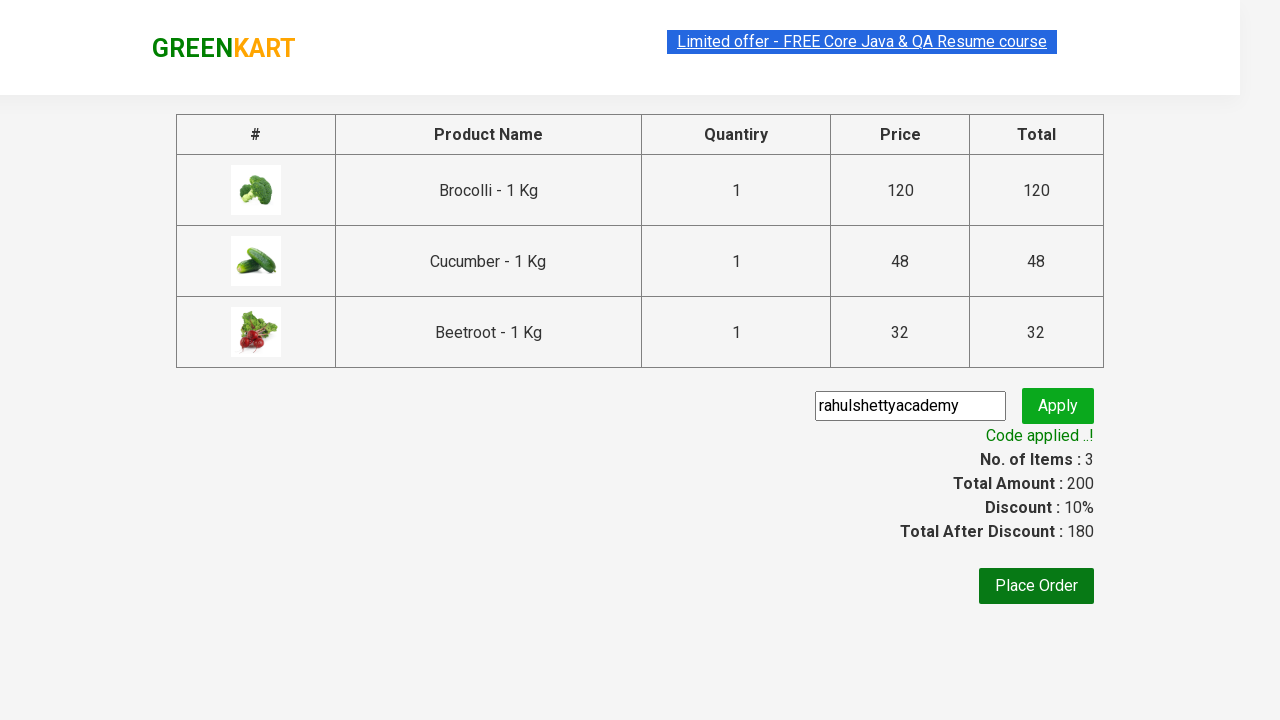

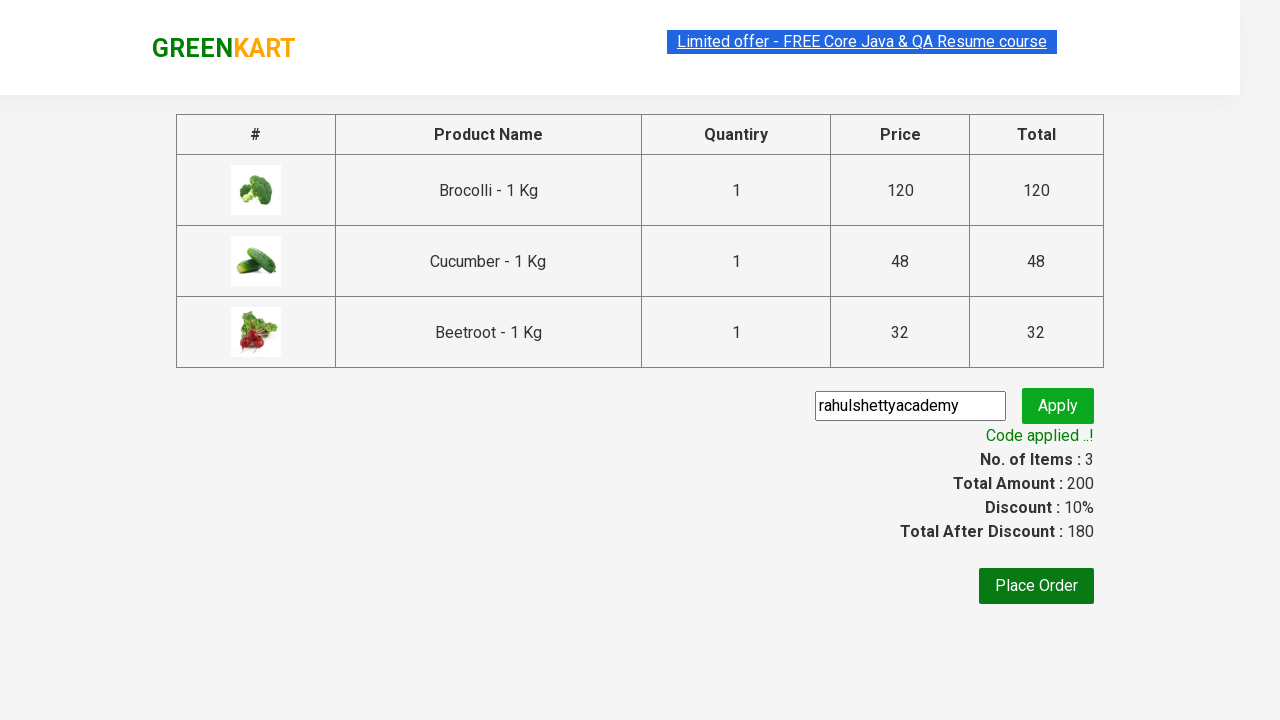